Tests JavaScript confirmation alert handling by clicking a button that triggers a confirmation dialog, accepting the alert, and verifying the result message displayed on the page.

Starting URL: http://the-internet.herokuapp.com/javascript_alerts

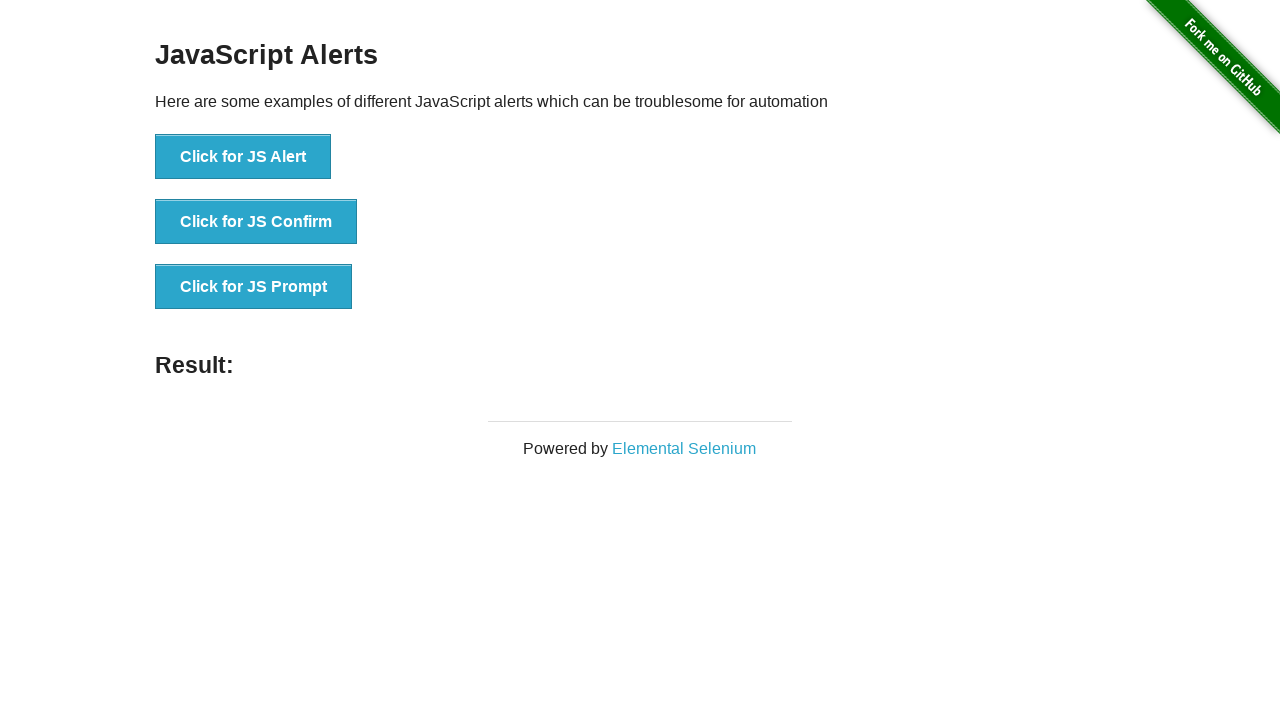

Clicked the second button to trigger JavaScript confirmation alert at (256, 222) on button >> nth=1
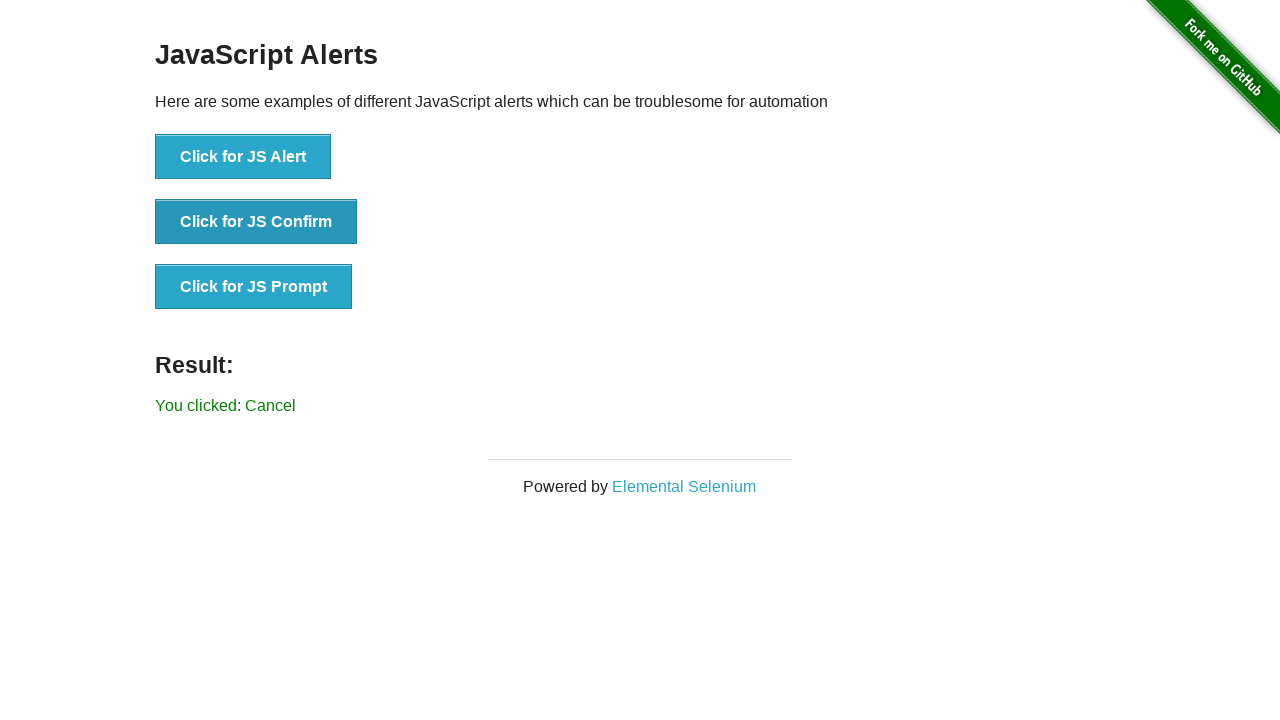

Set up dialog handler to accept confirmation alert
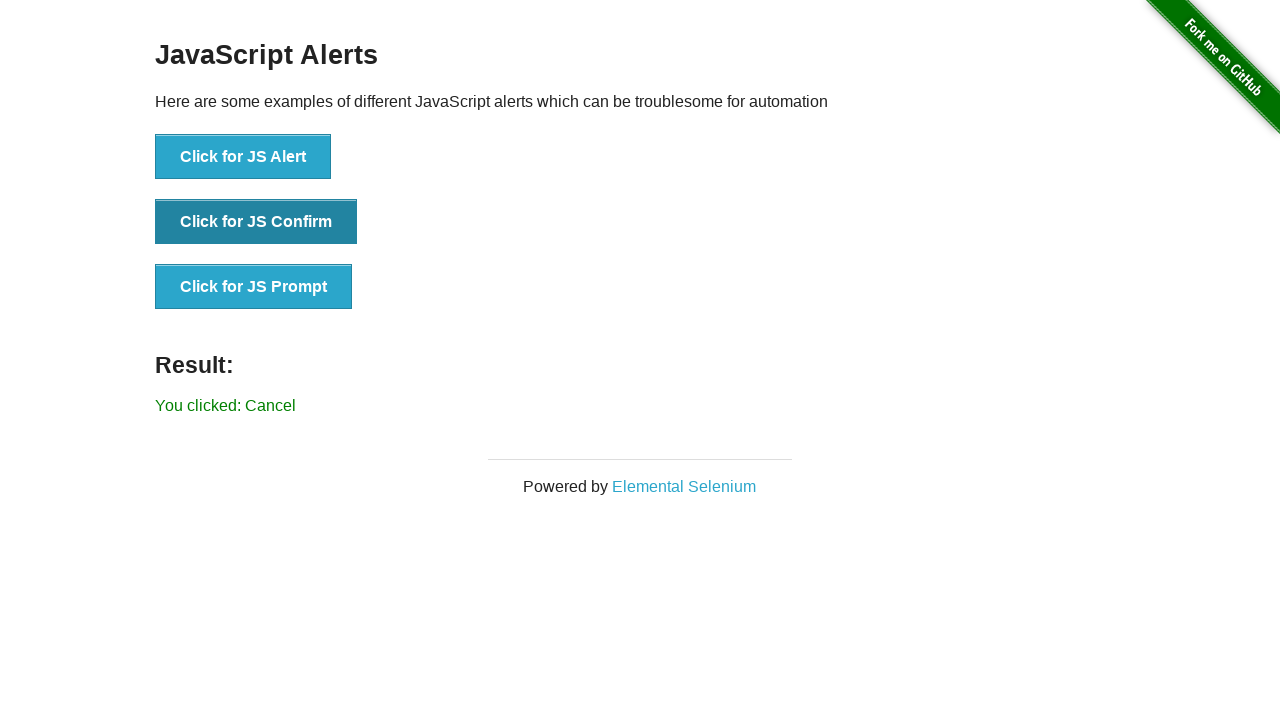

Clicked the second button again to trigger dialog with handler in place at (256, 222) on button >> nth=1
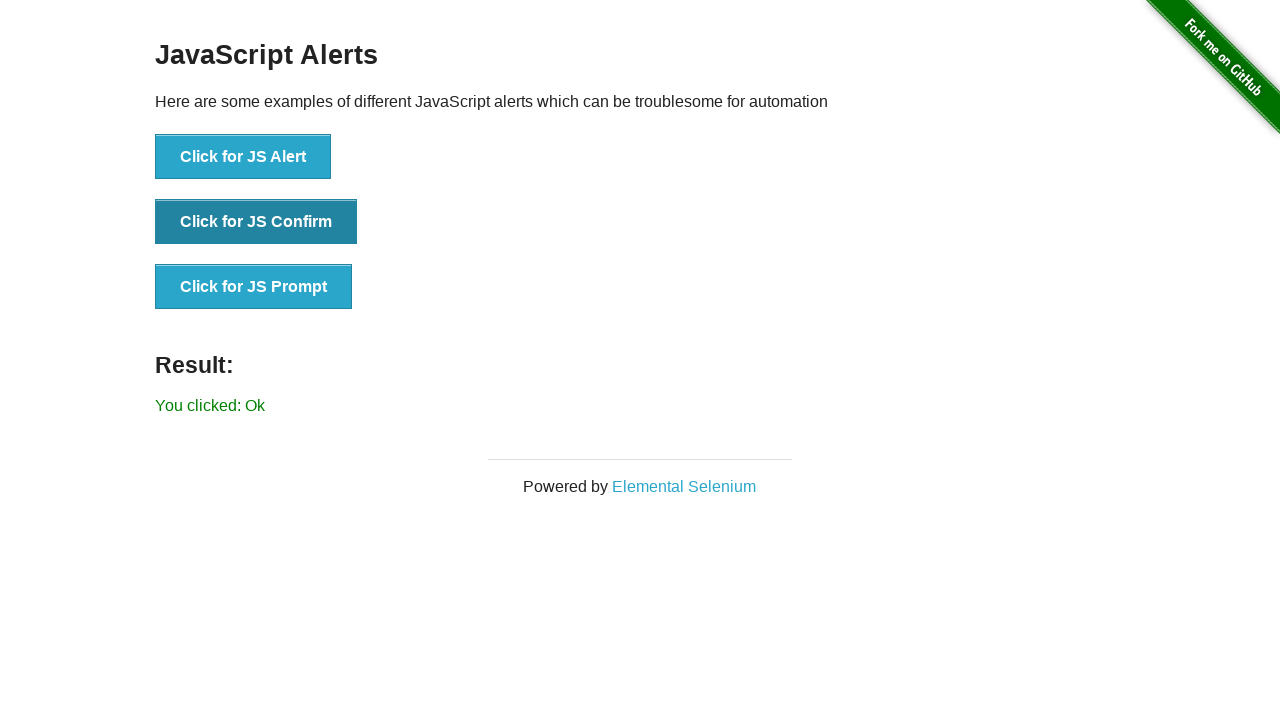

Result text element loaded
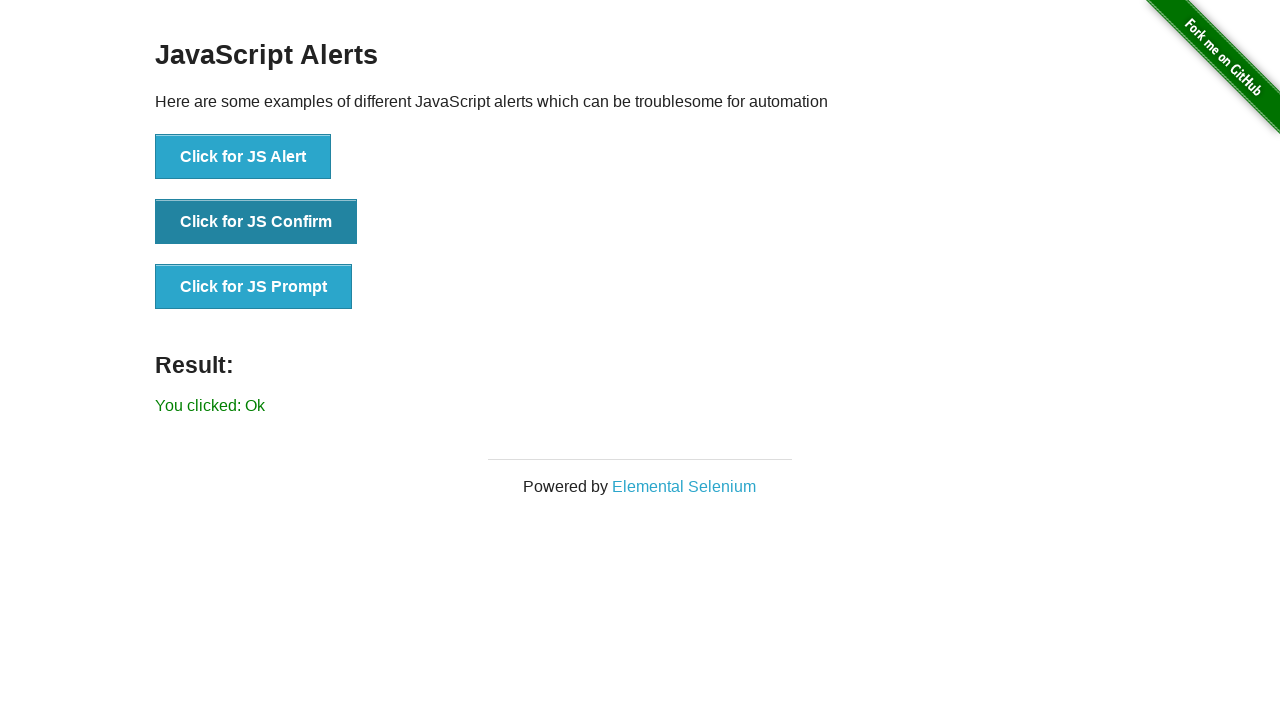

Retrieved result text: 'You clicked: Ok'
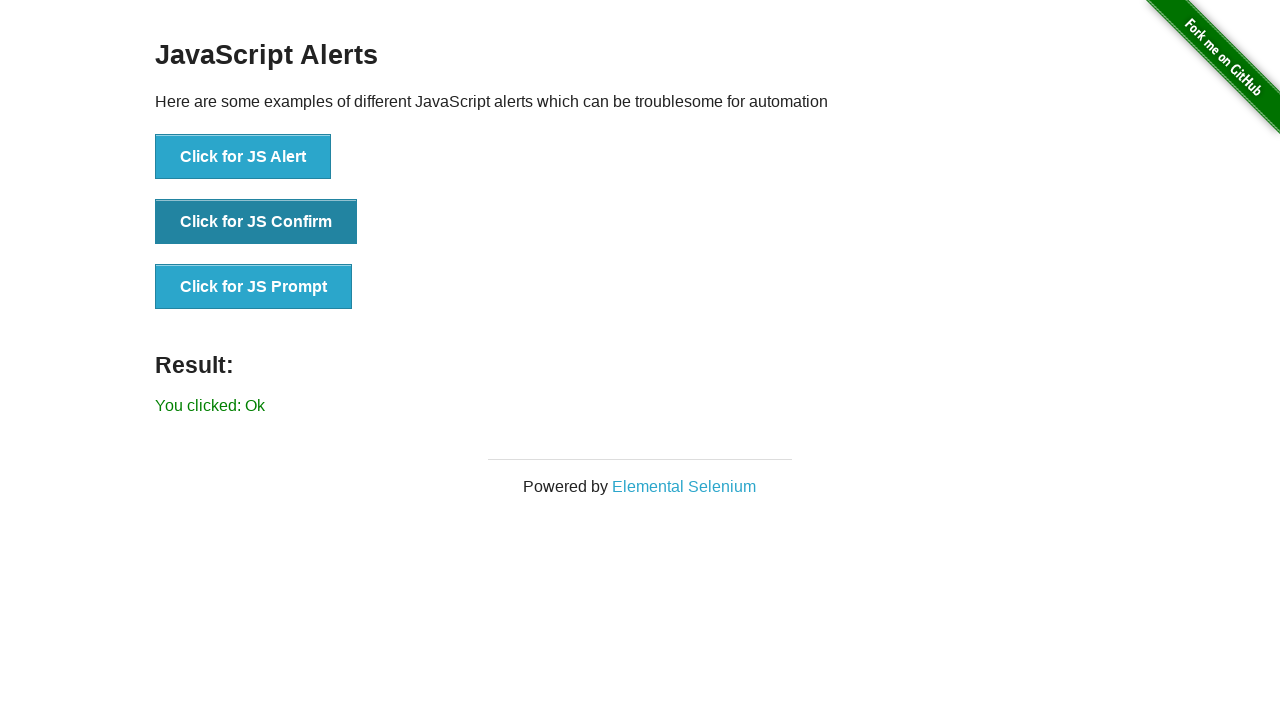

Verified that result text matches expected value 'You clicked: Ok'
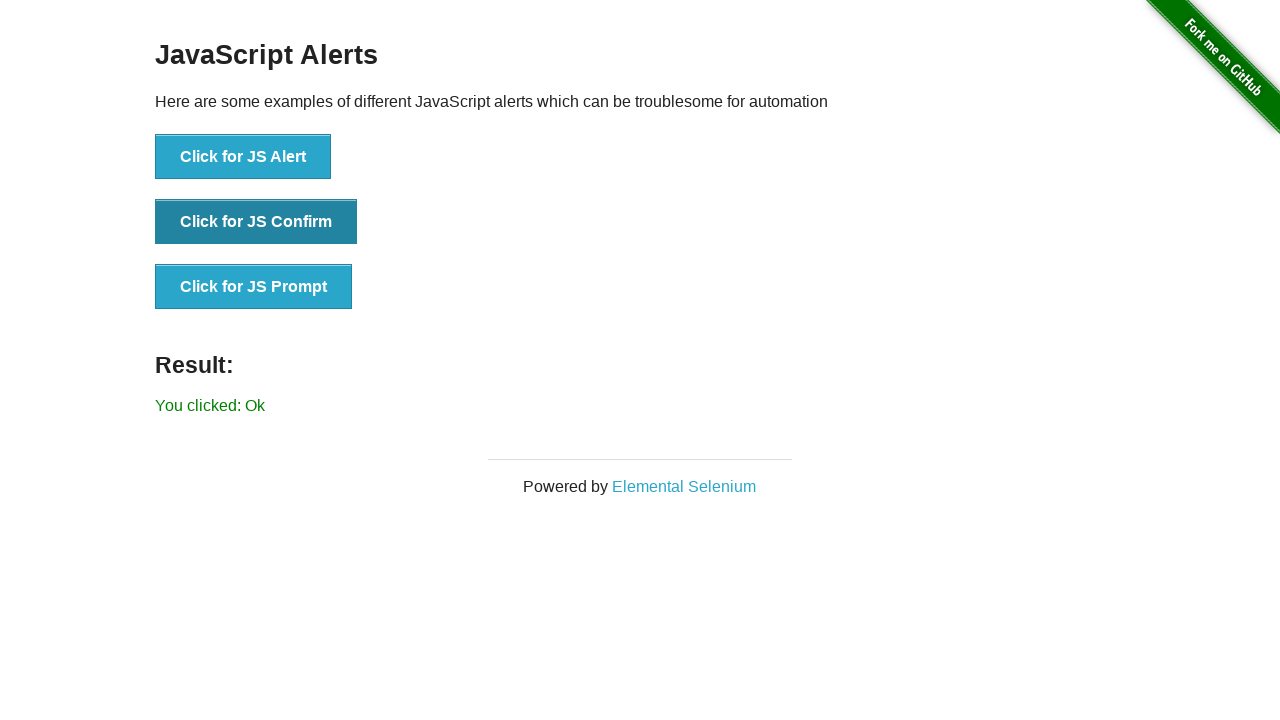

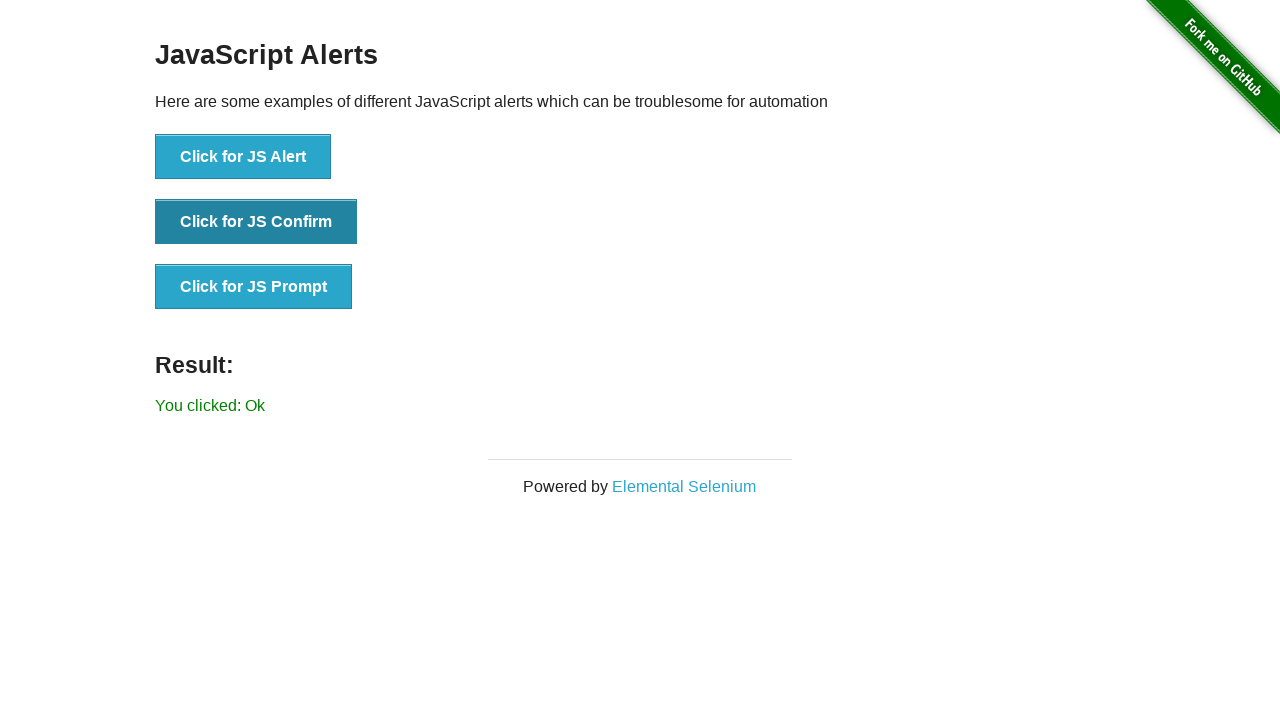